Tests product search functionality by clicking search button, entering a search query for laptops, and submitting the search

Starting URL: https://www.advantageonlineshopping.com/#/

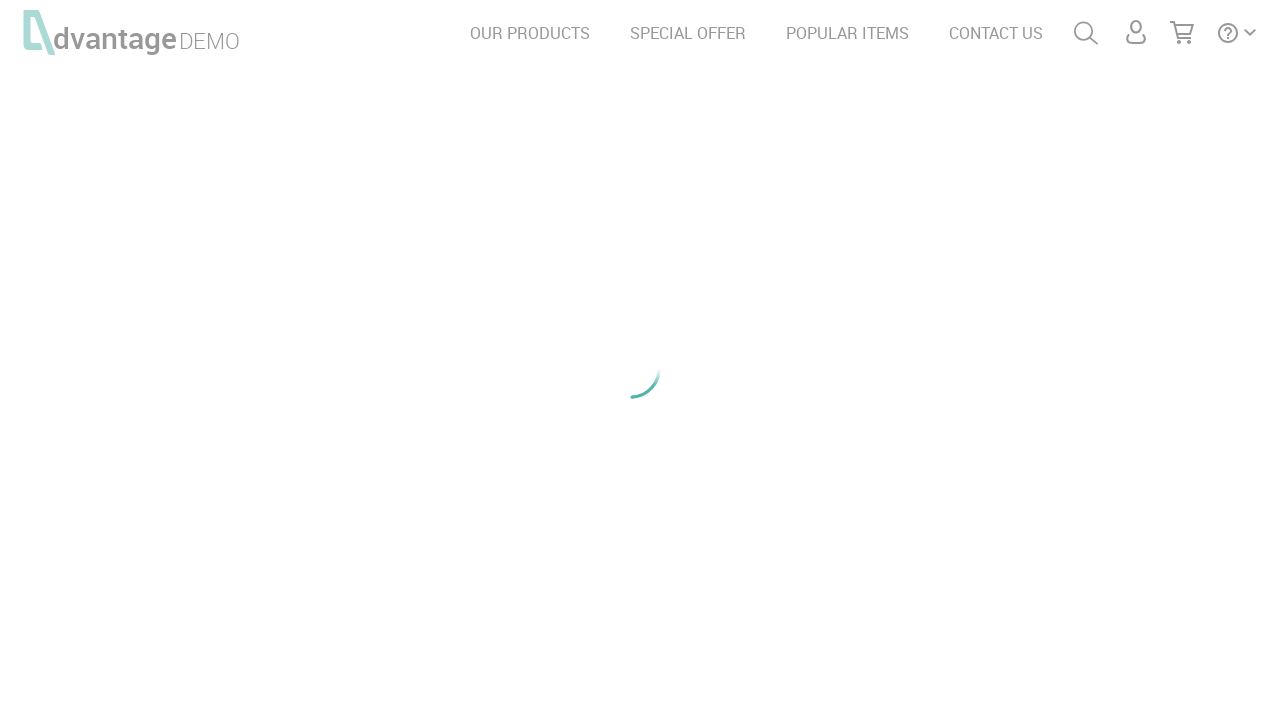

Clicked search button to open search interface at (1086, 33) on [id='menuSearch']
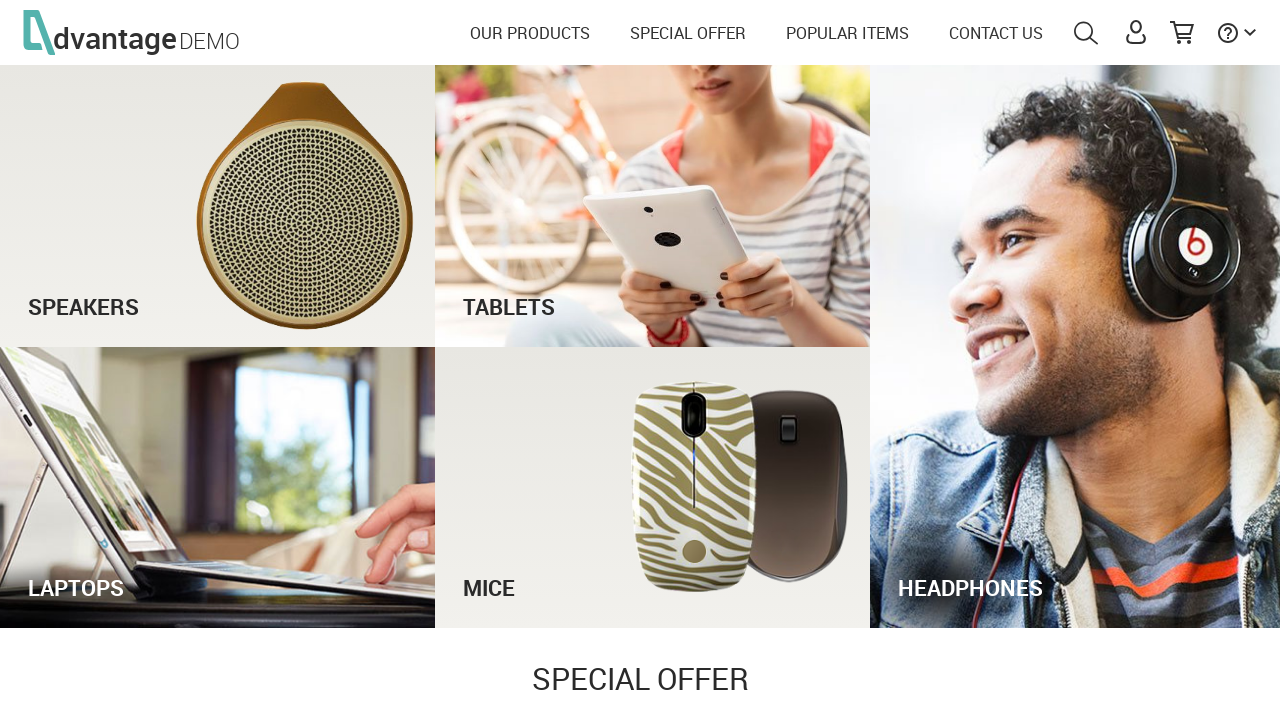

Entered 'laptop' in search field on [id='autoComplete']
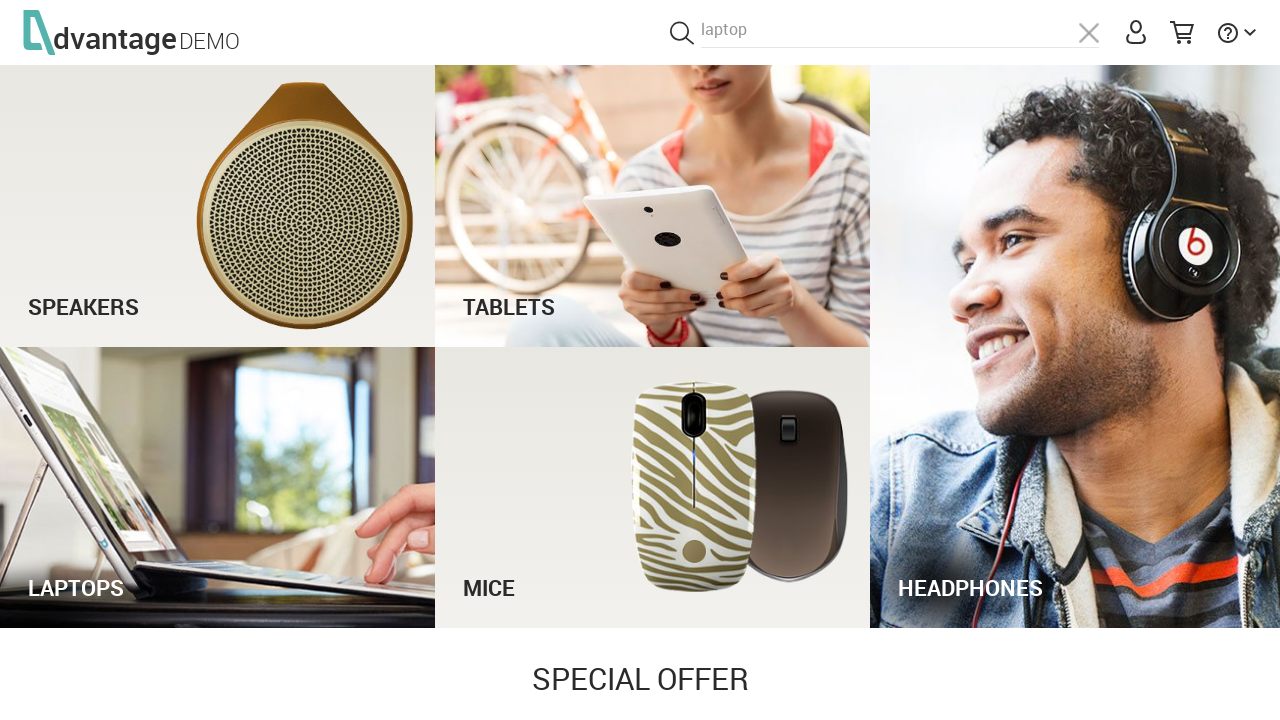

Submitted search query by pressing Enter on [id='autoComplete']
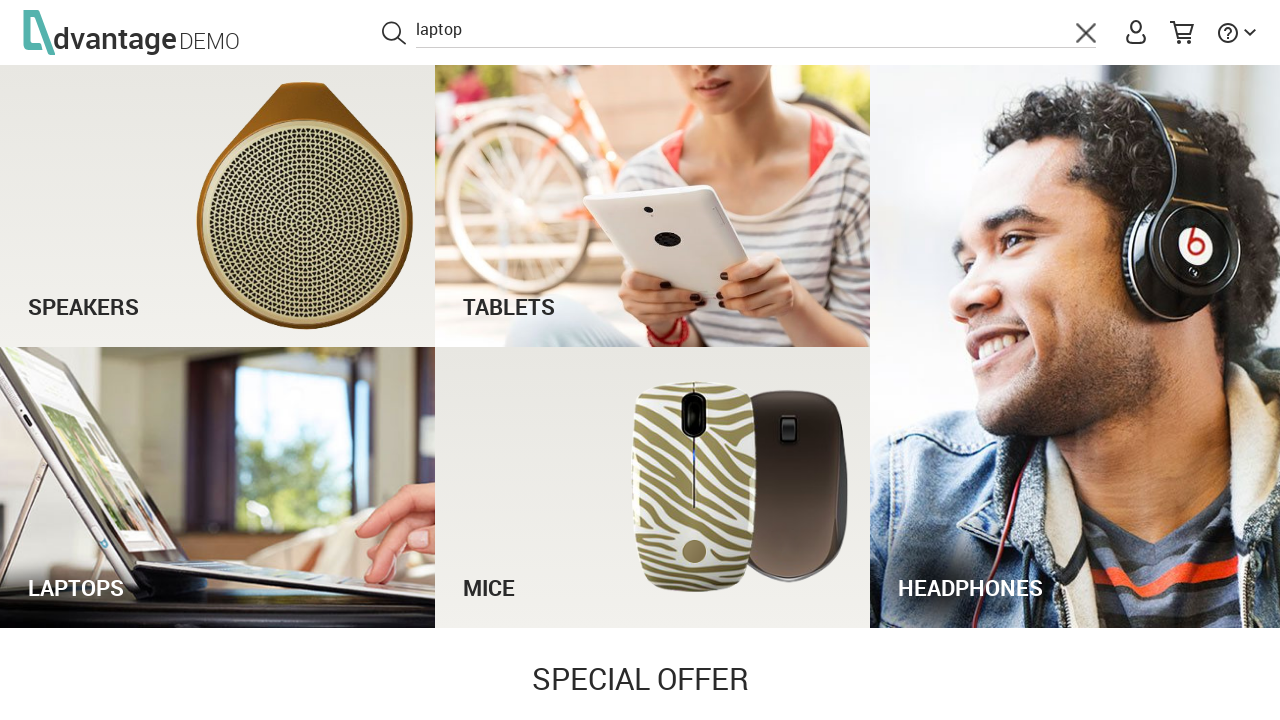

Search results loaded successfully
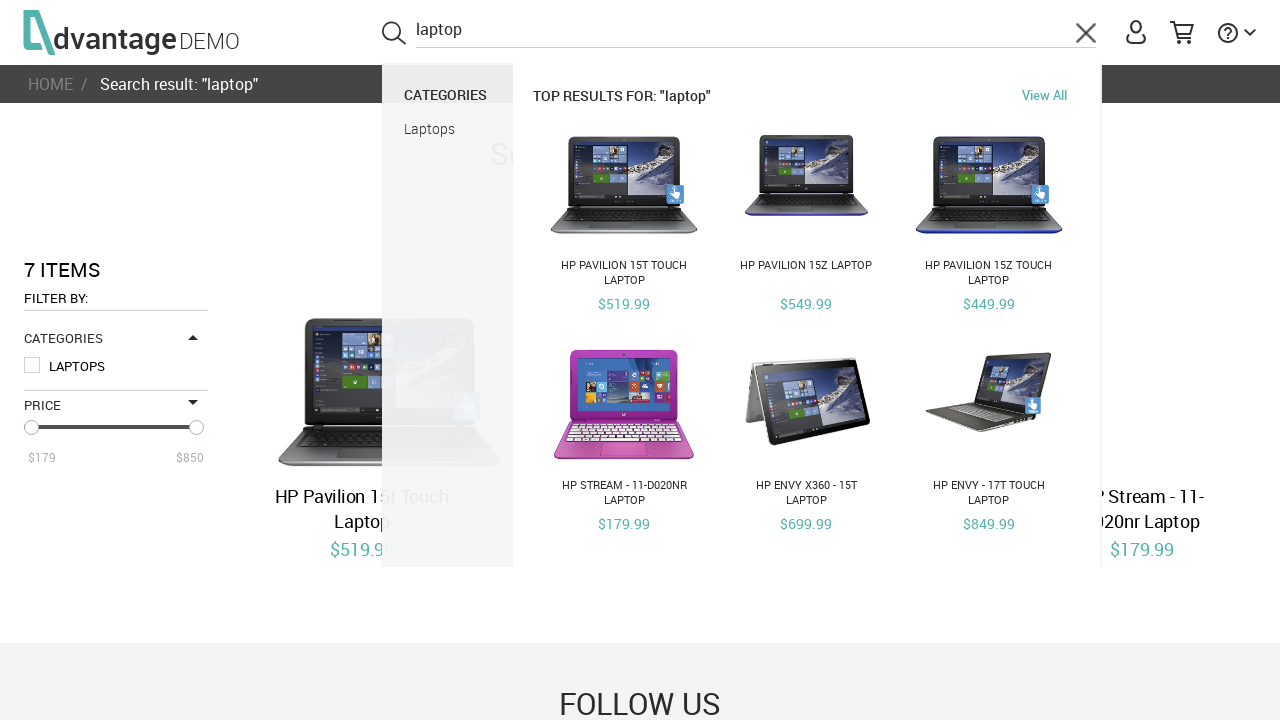

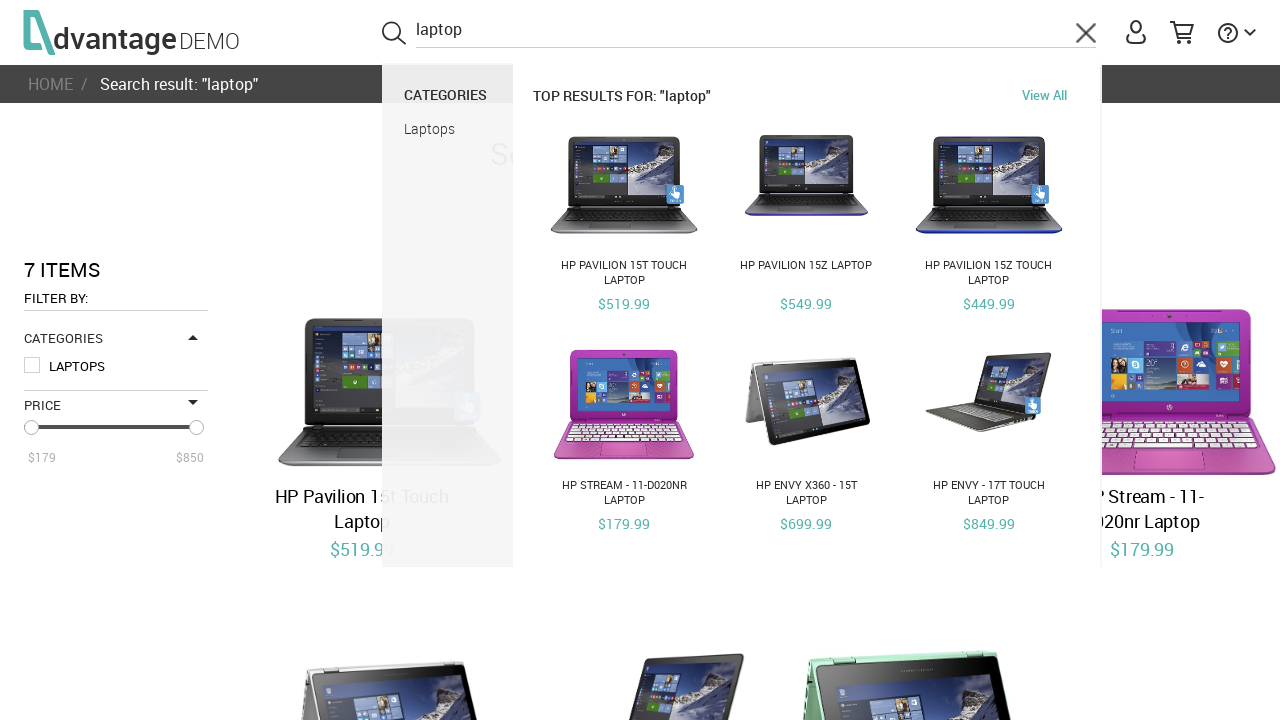